Tests calendar date picker functionality by selecting a specific date (June 15, 2027) through year, month, and day navigation

Starting URL: https://rahulshettyacademy.com/seleniumPractise/#/offers

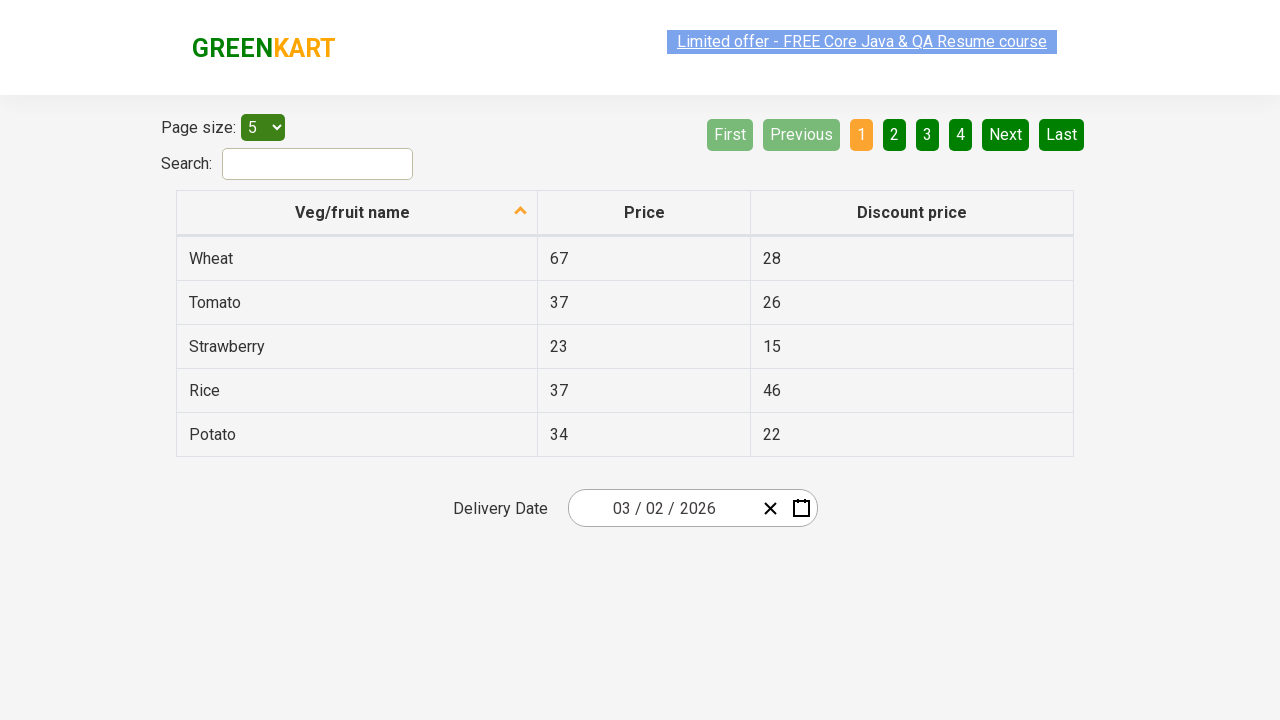

Clicked date picker to open calendar at (692, 508) on div.react-date-picker
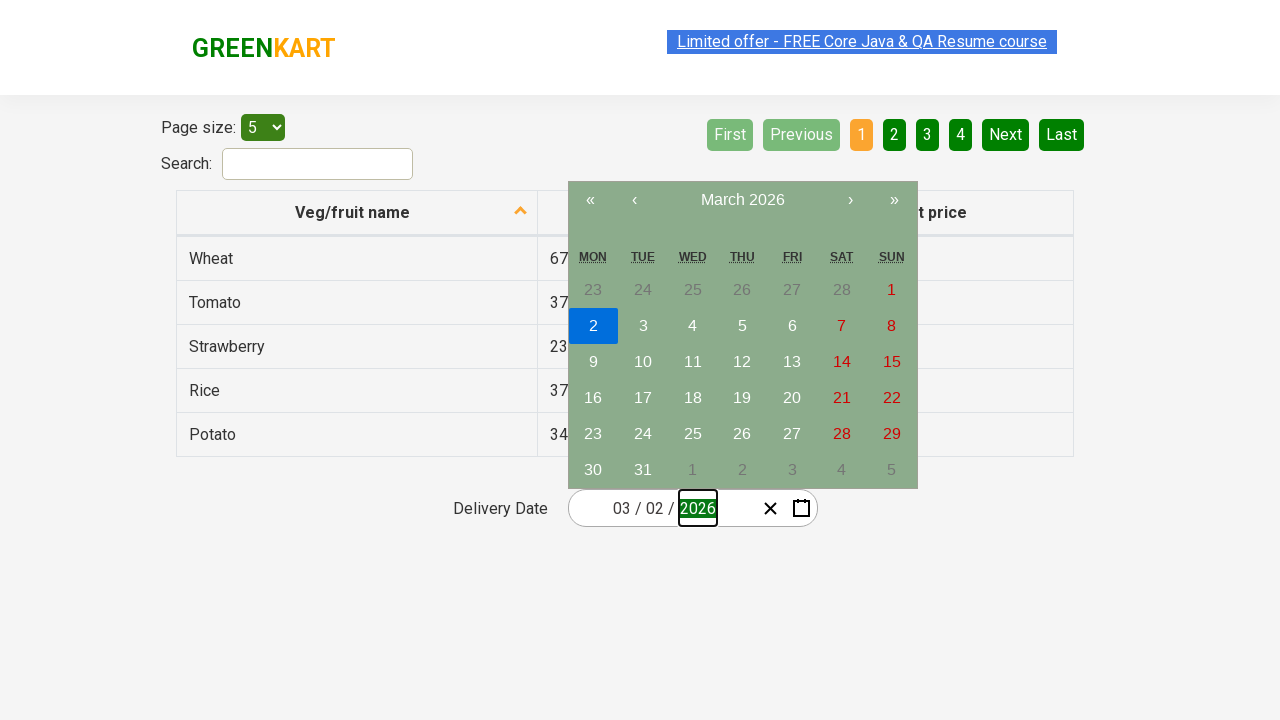

Clicked navigation label to navigate to month view at (742, 200) on button.react-calendar__navigation__label
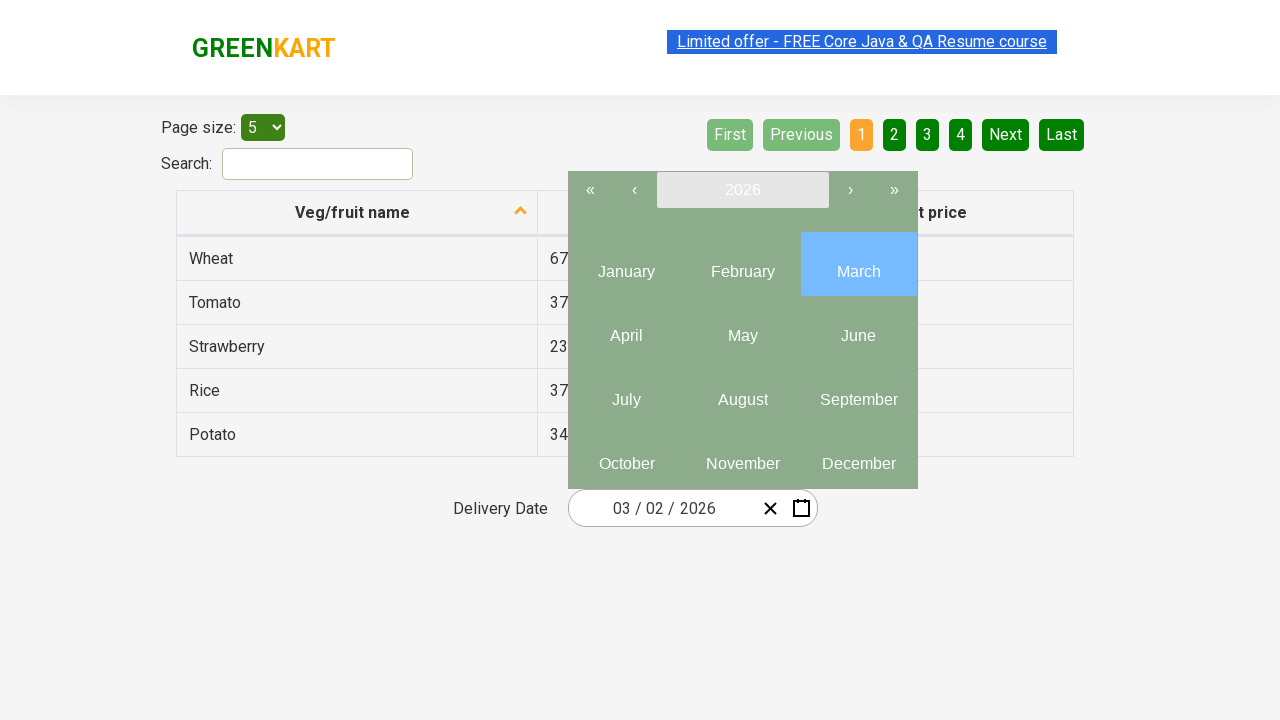

Clicked navigation label again to navigate to year view at (742, 190) on button.react-calendar__navigation__label
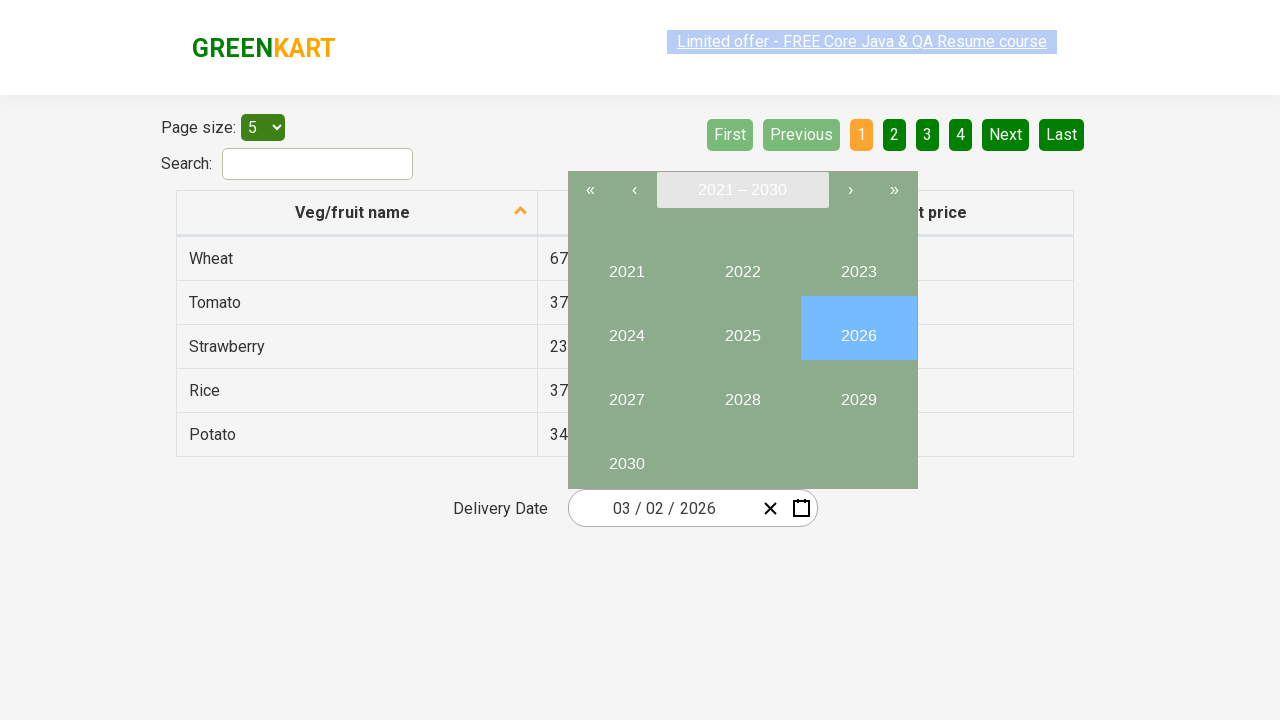

Selected year 2027 at (626, 392) on //button[text()='2027']
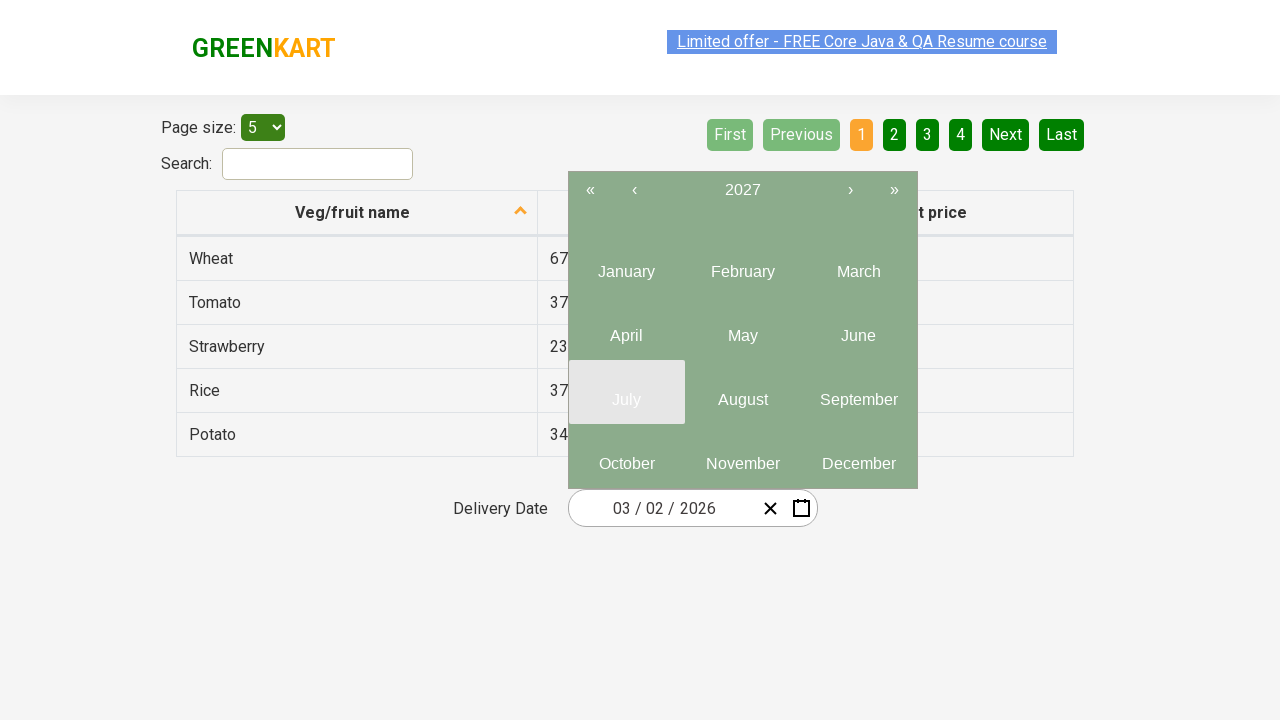

Selected month 6 (June) at (858, 328) on .react-calendar__year-view__months__month >> nth=5
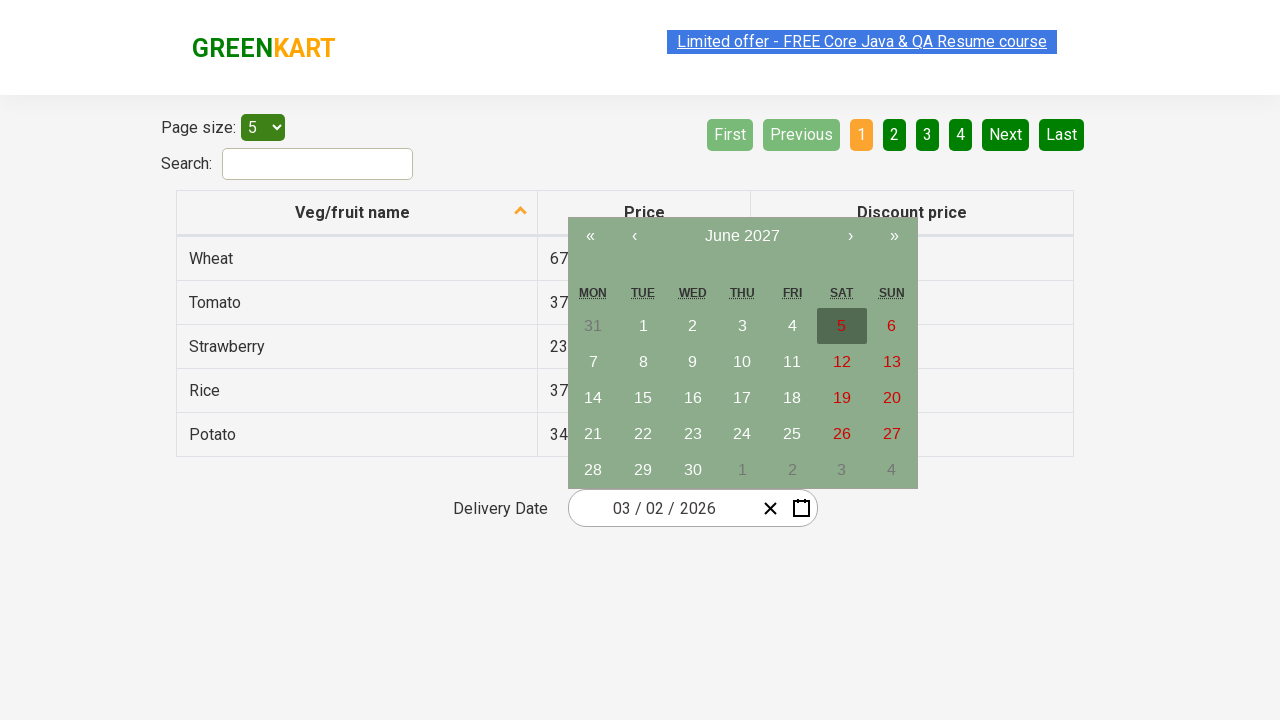

Selected day 15 at (643, 398) on //abbr[text()='15']
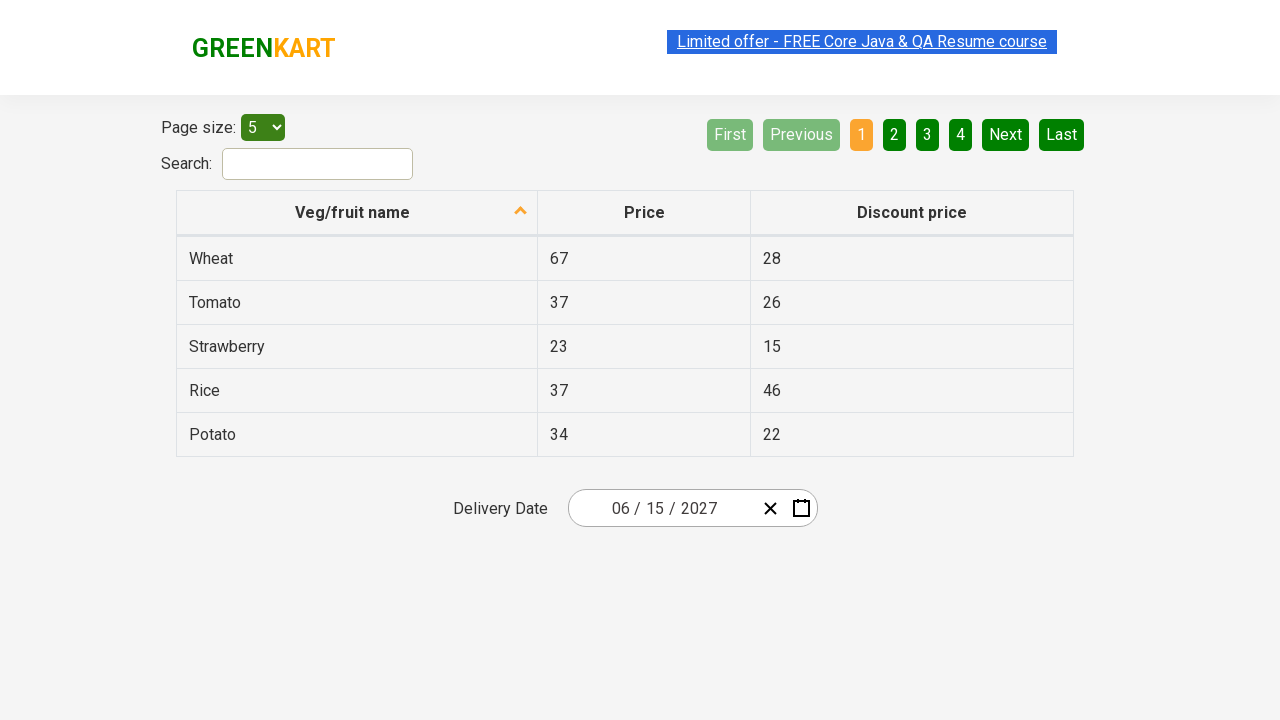

Date picker input field populated with selected date June 15, 2027
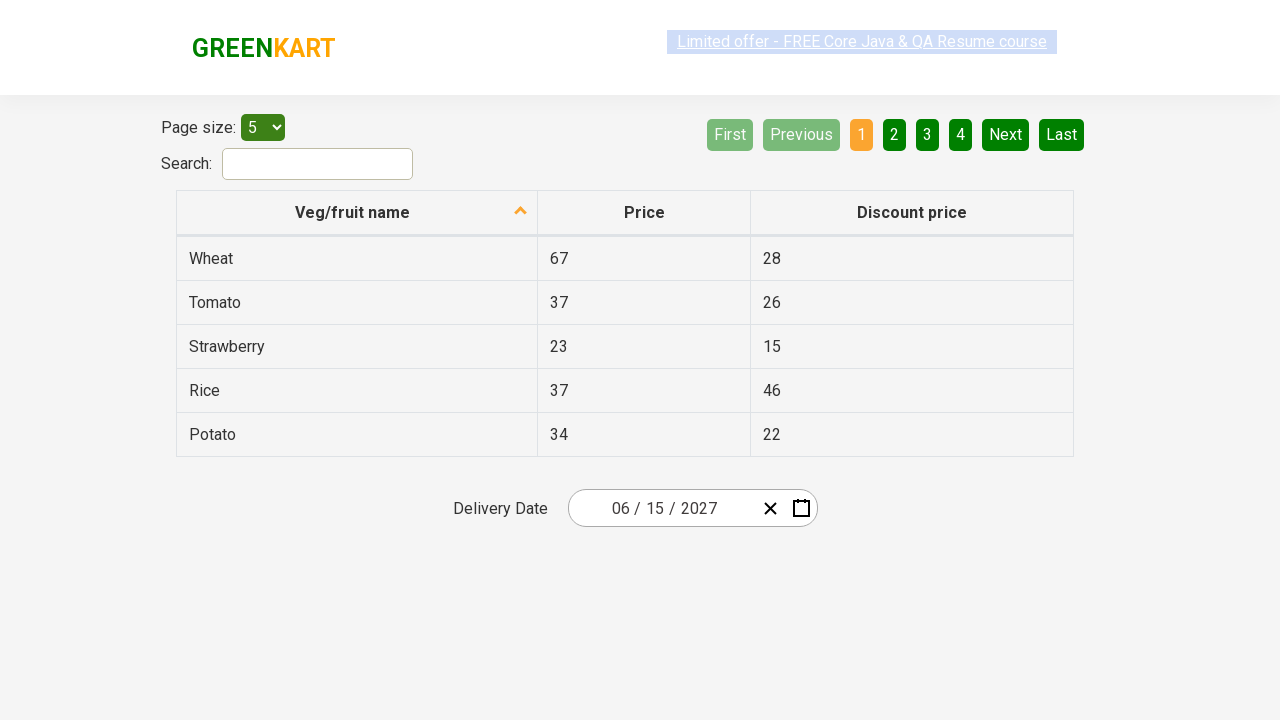

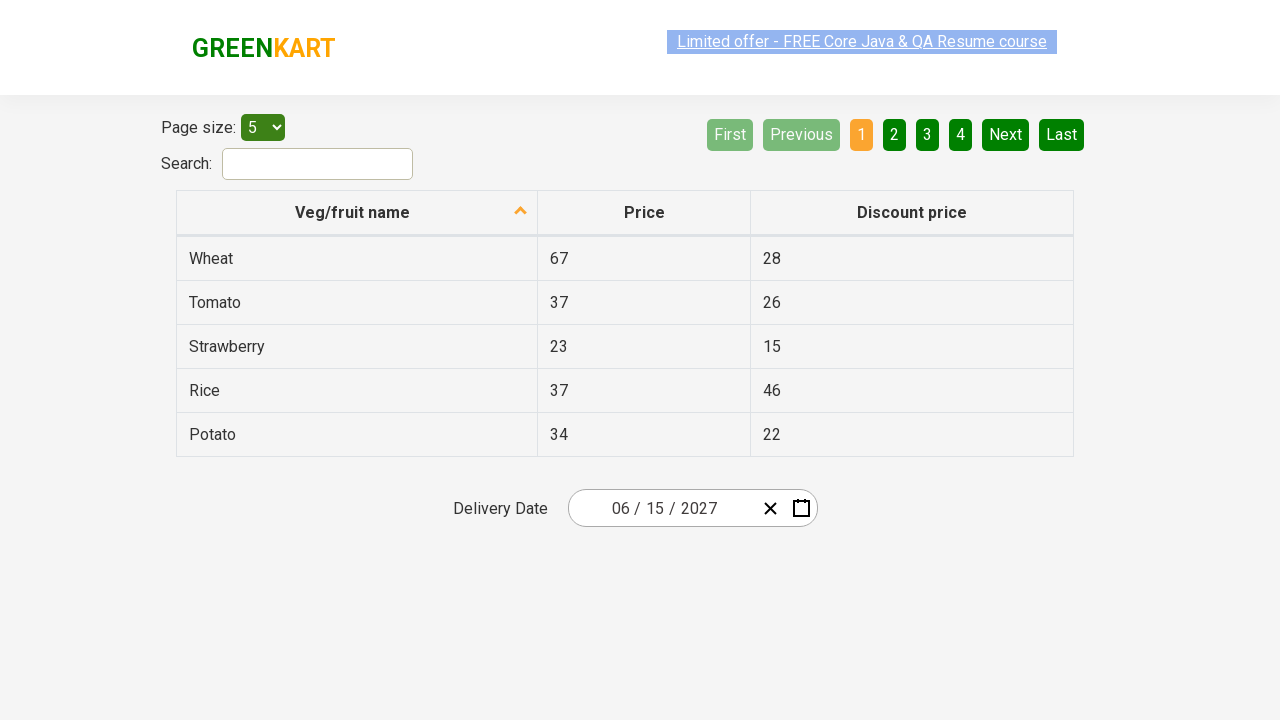